Tests iframe handling by switching to an iframe named "oddcouple" and verifying that content within the iframe is accessible

Starting URL: https://nunzioweb.com/index.shtml

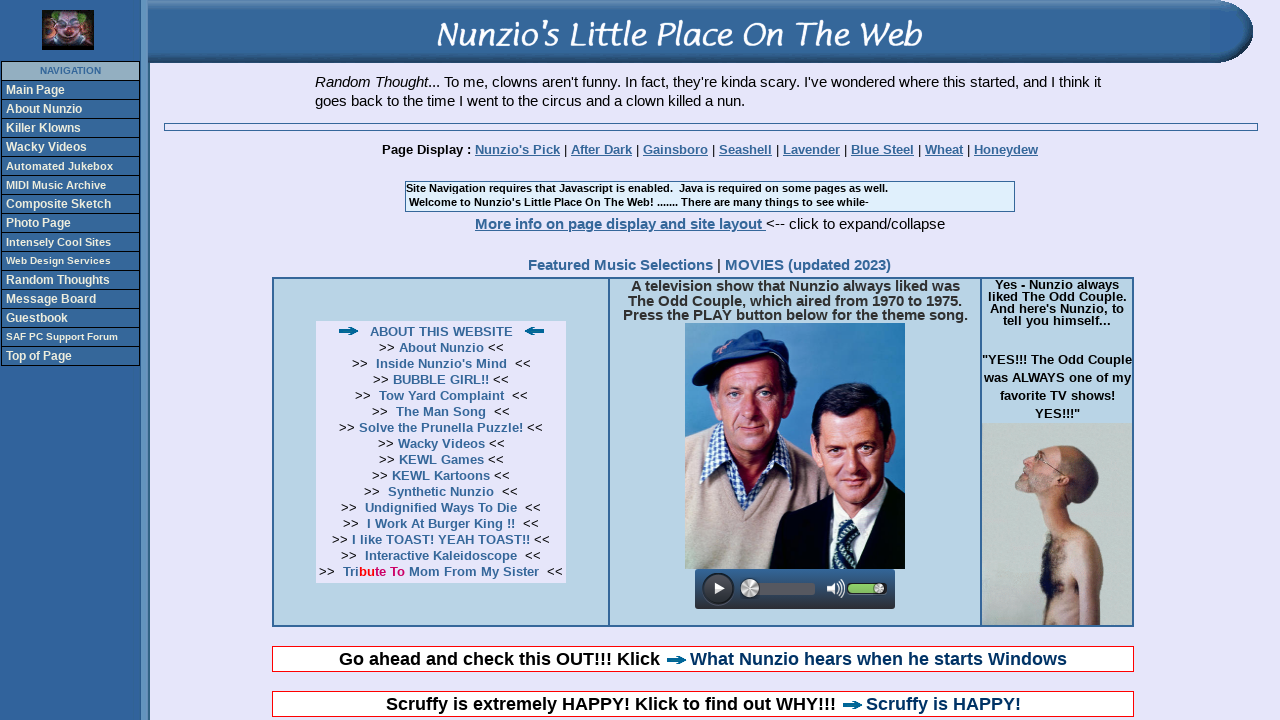

Located iframe named 'oddcouple'
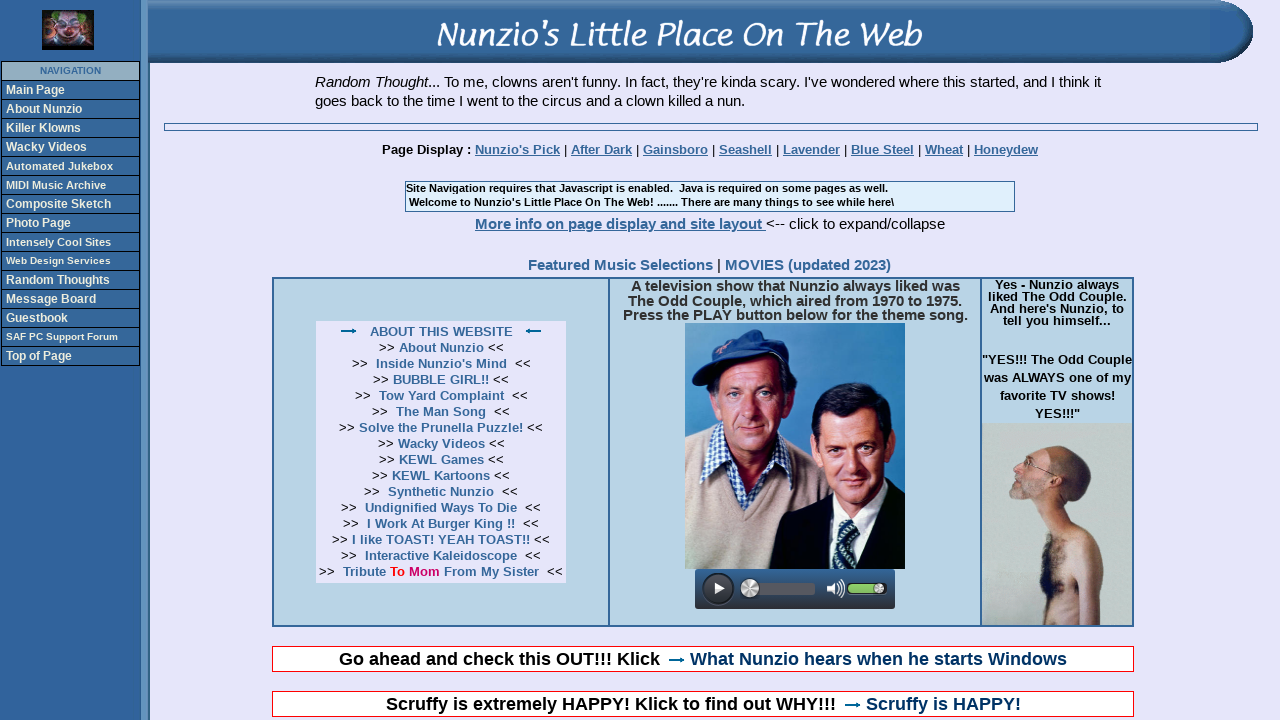

Verified content within iframe is accessible - element 'A television' found
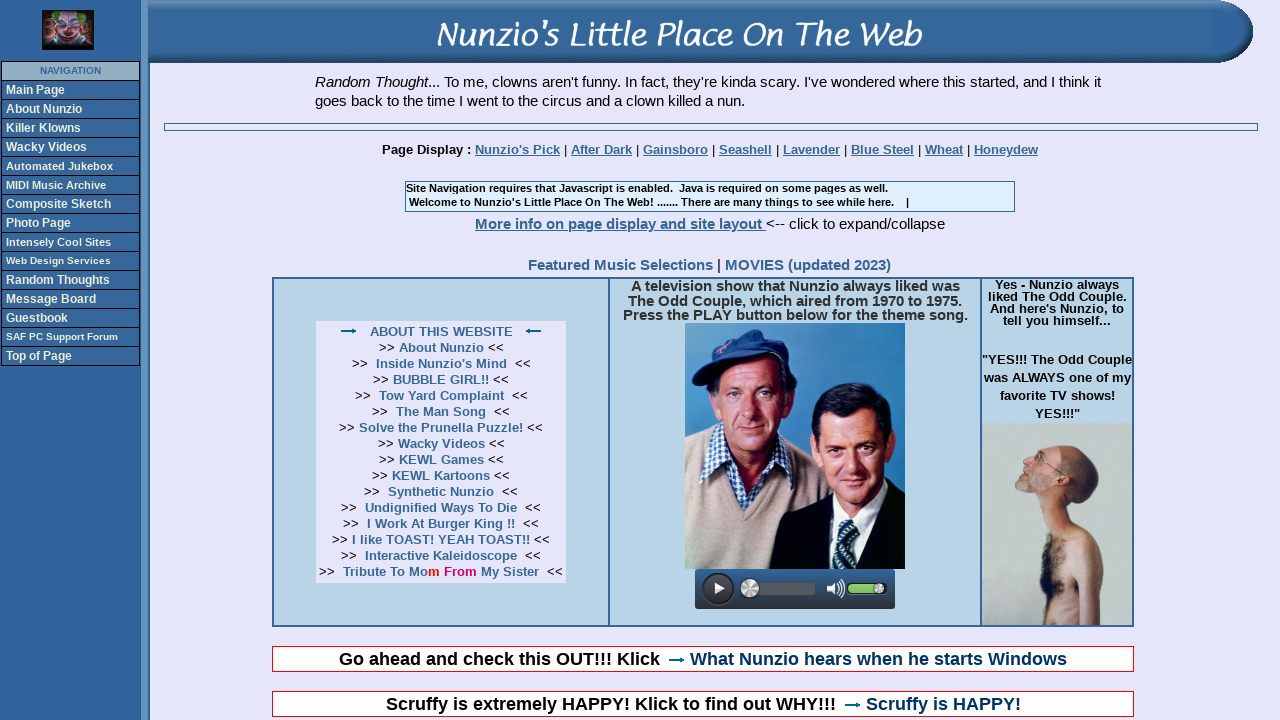

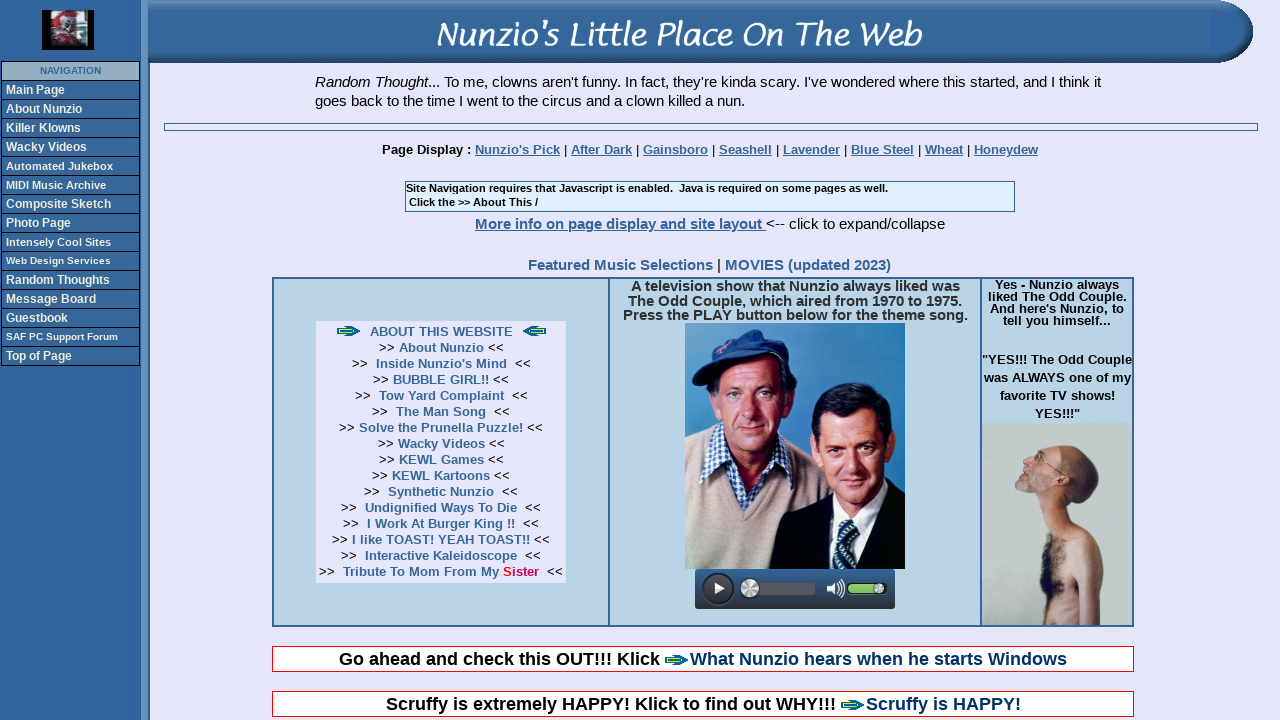